Navigates to the DemoQA automation practice form page and waits for the form to load

Starting URL: https://demoqa.com/automation-practice-form

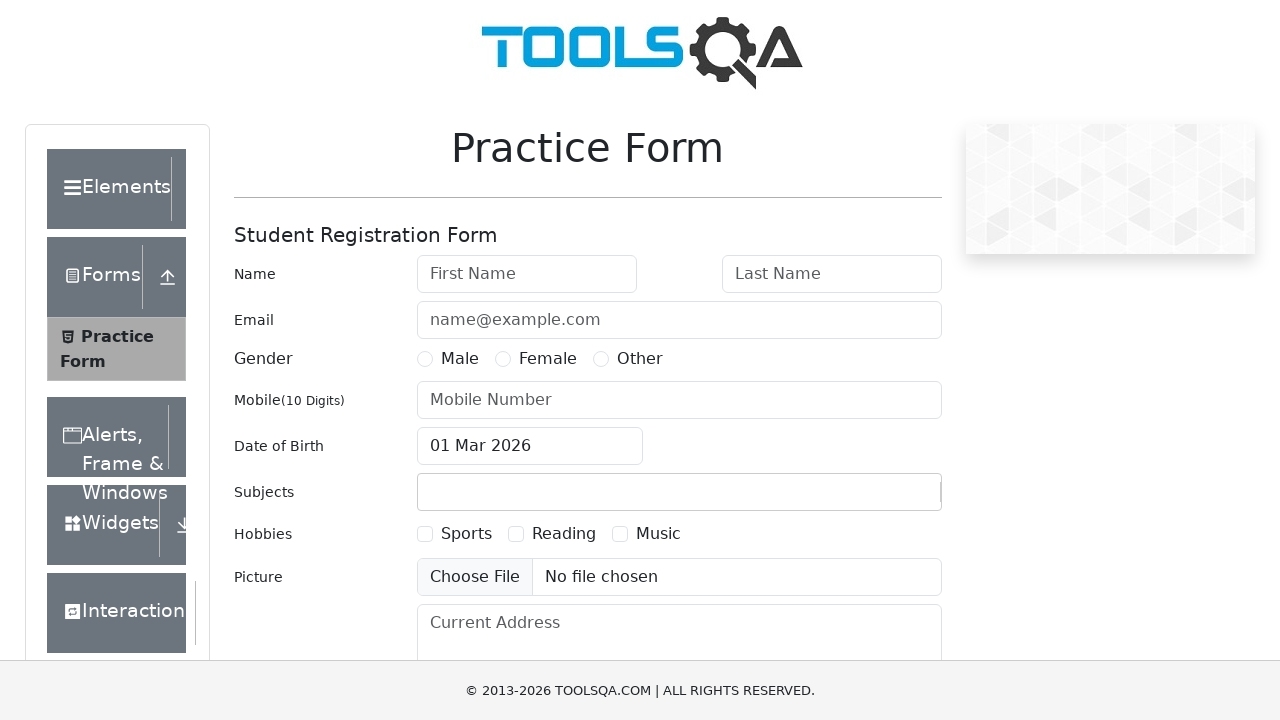

Waited for the DemoQA automation practice form to load
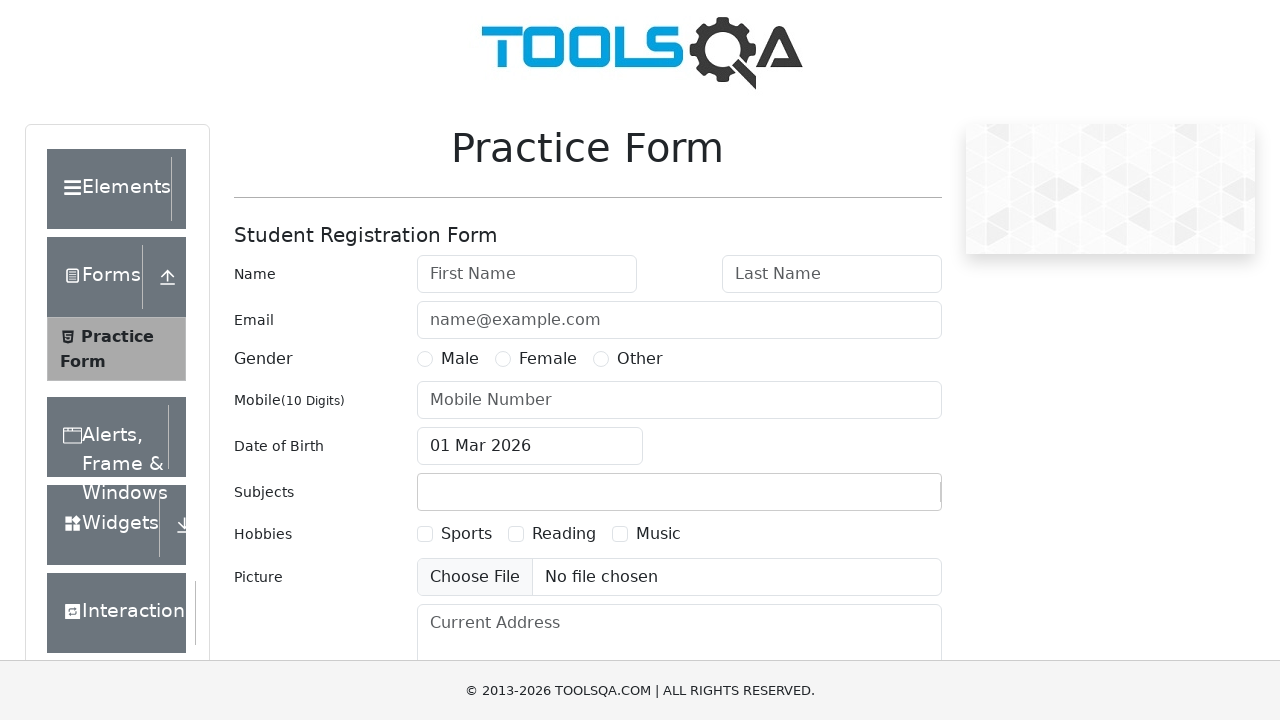

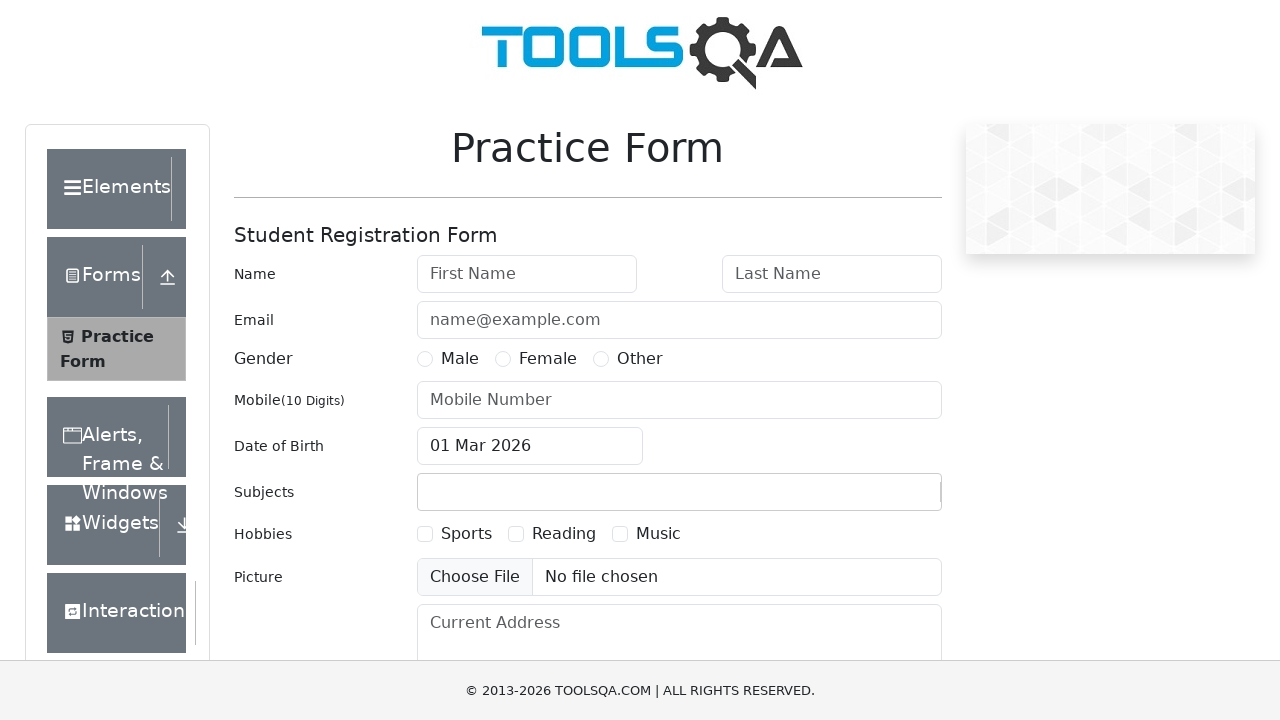